Tests form interactions using relative locators to find and interact with name label, gender dropdown, and ice cream checkbox

Starting URL: https://rahulshettyacademy.com/angularpractice/

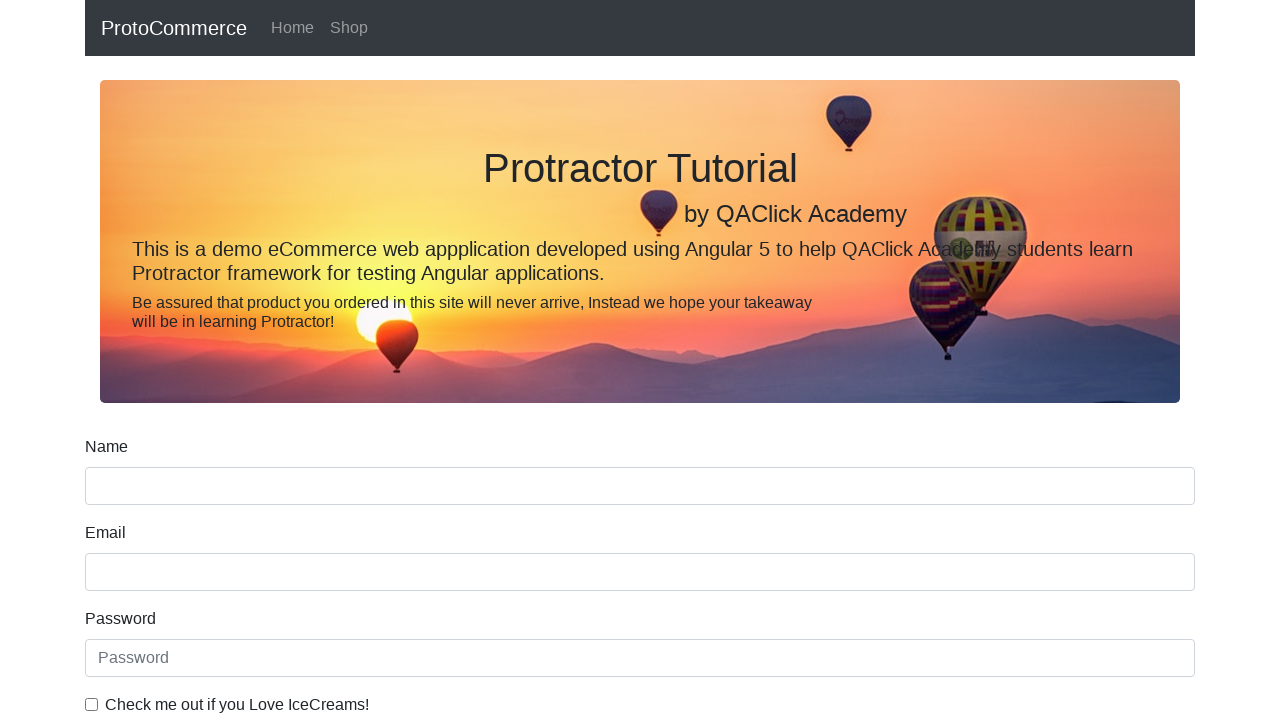

Located name input field
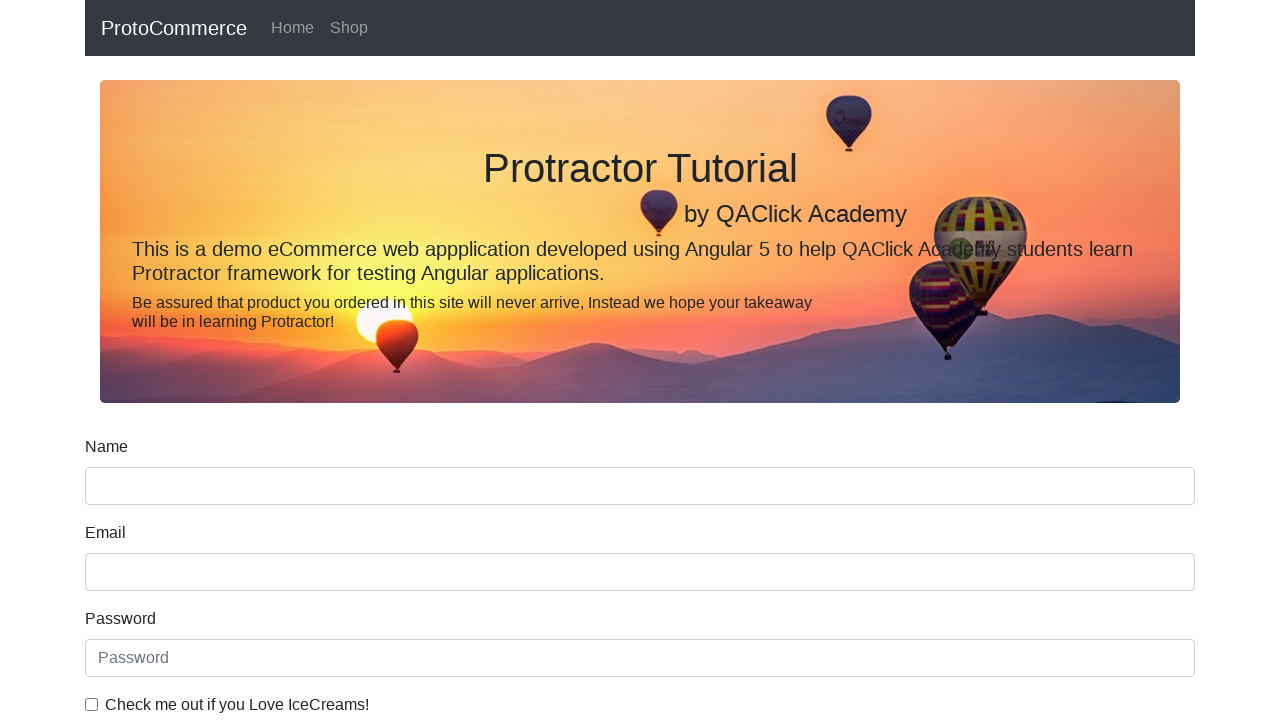

Located label above name input field using relative locator
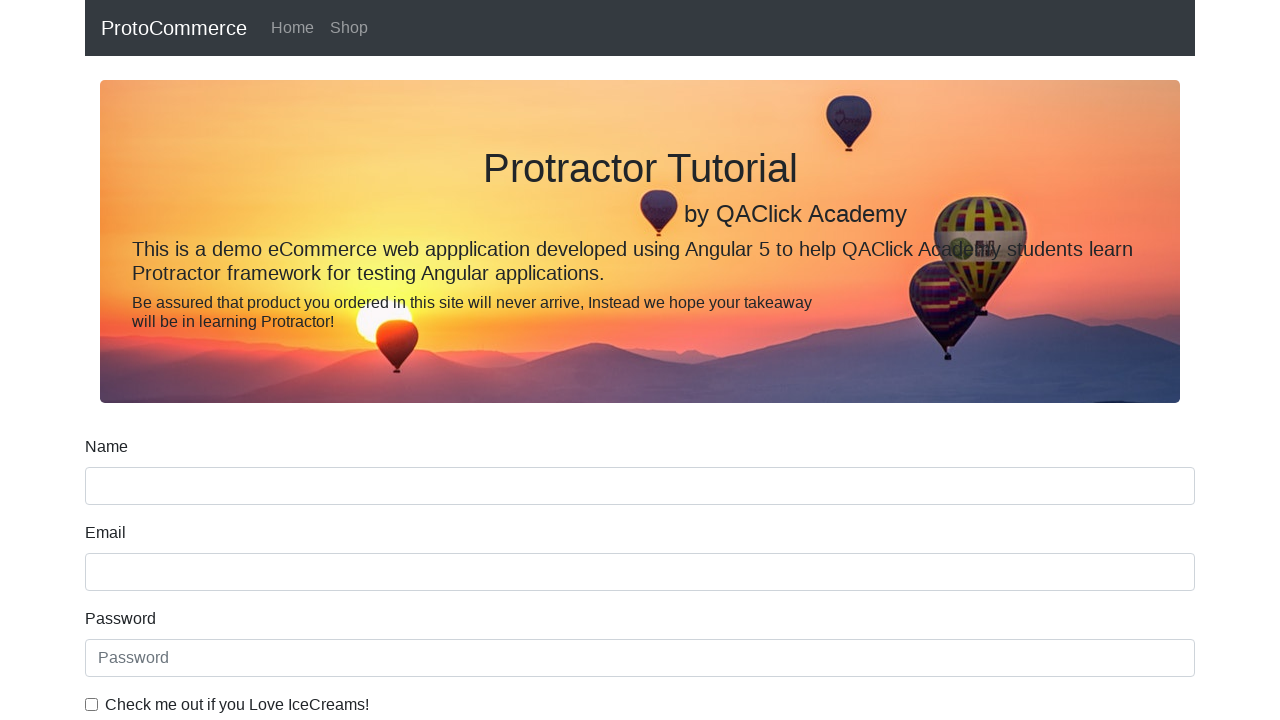

Retrieved and printed text content from name label
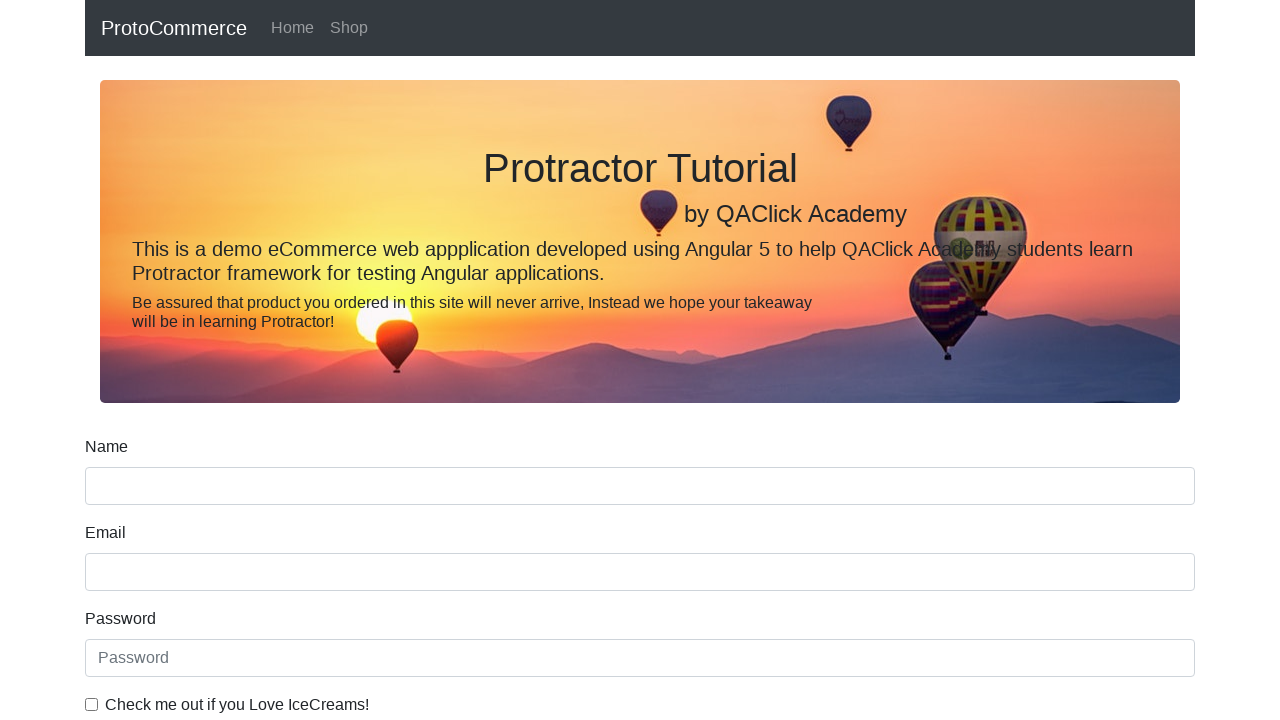

Located gender dropdown element
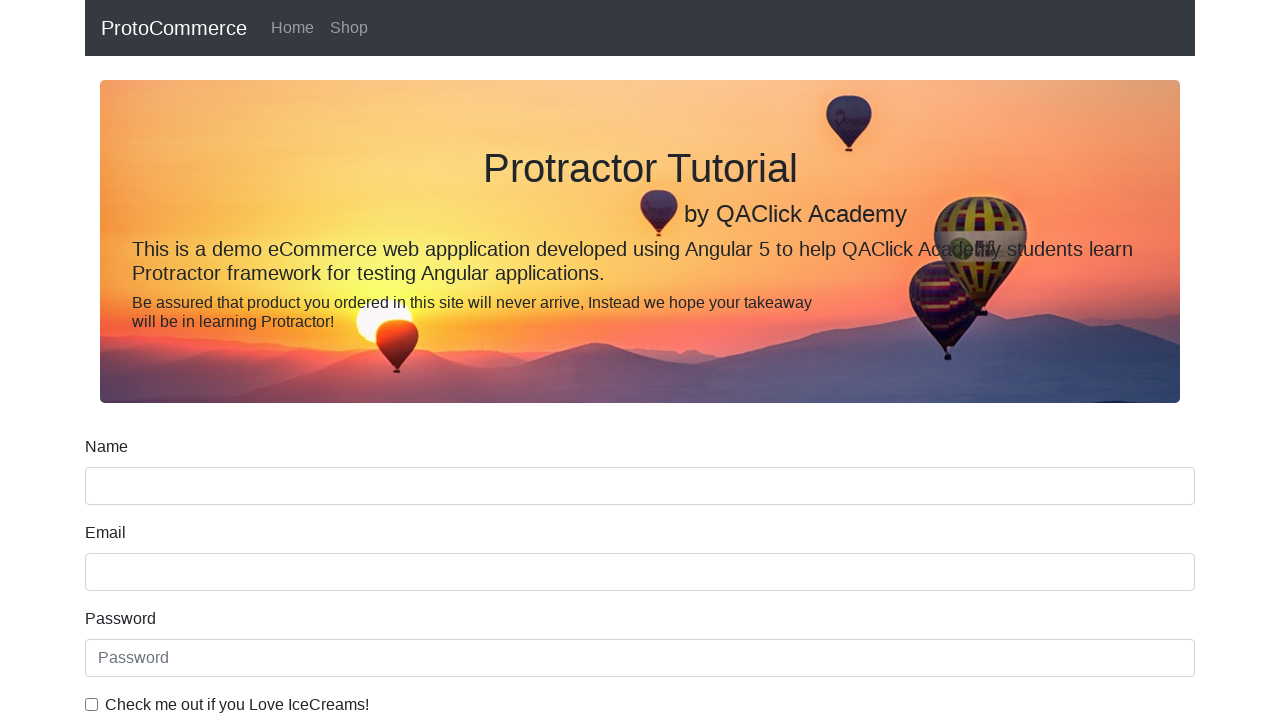

Selected gender option from dropdown using index 1 on #exampleFormControlSelect1
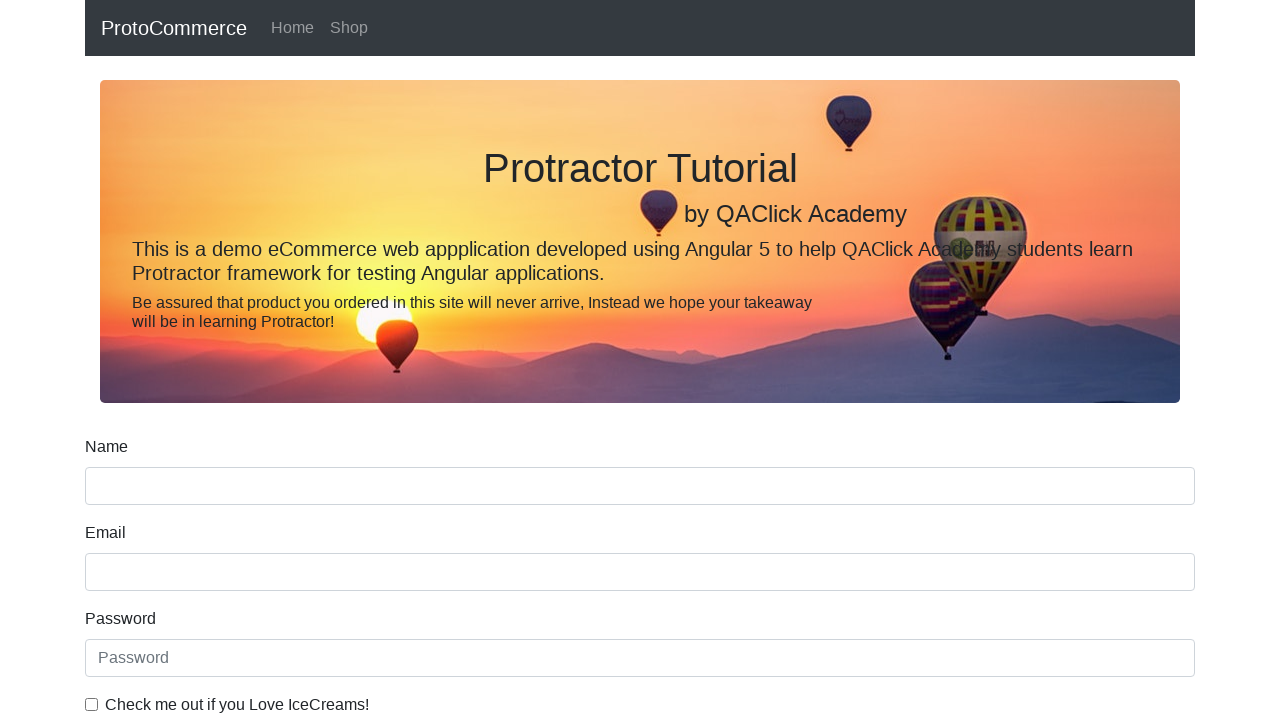

Located ice cream checkbox element
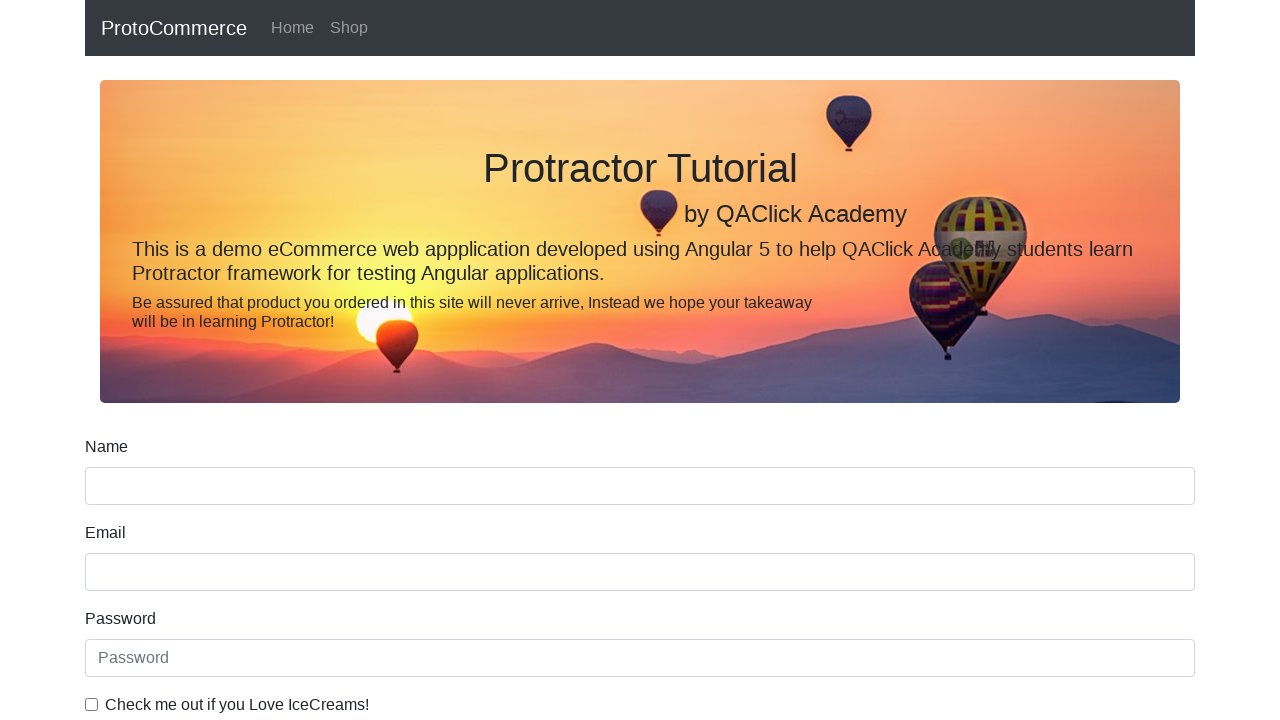

Clicked ice cream checkbox to select it at (92, 704) on #exampleCheck1
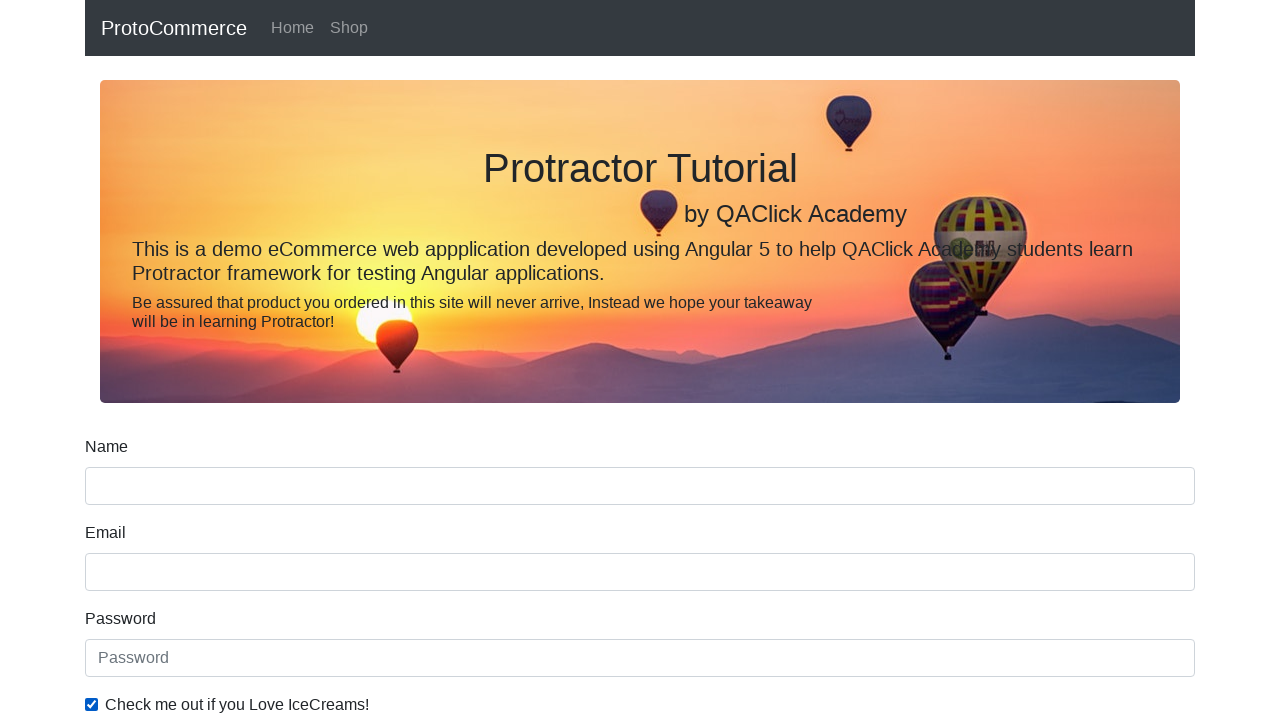

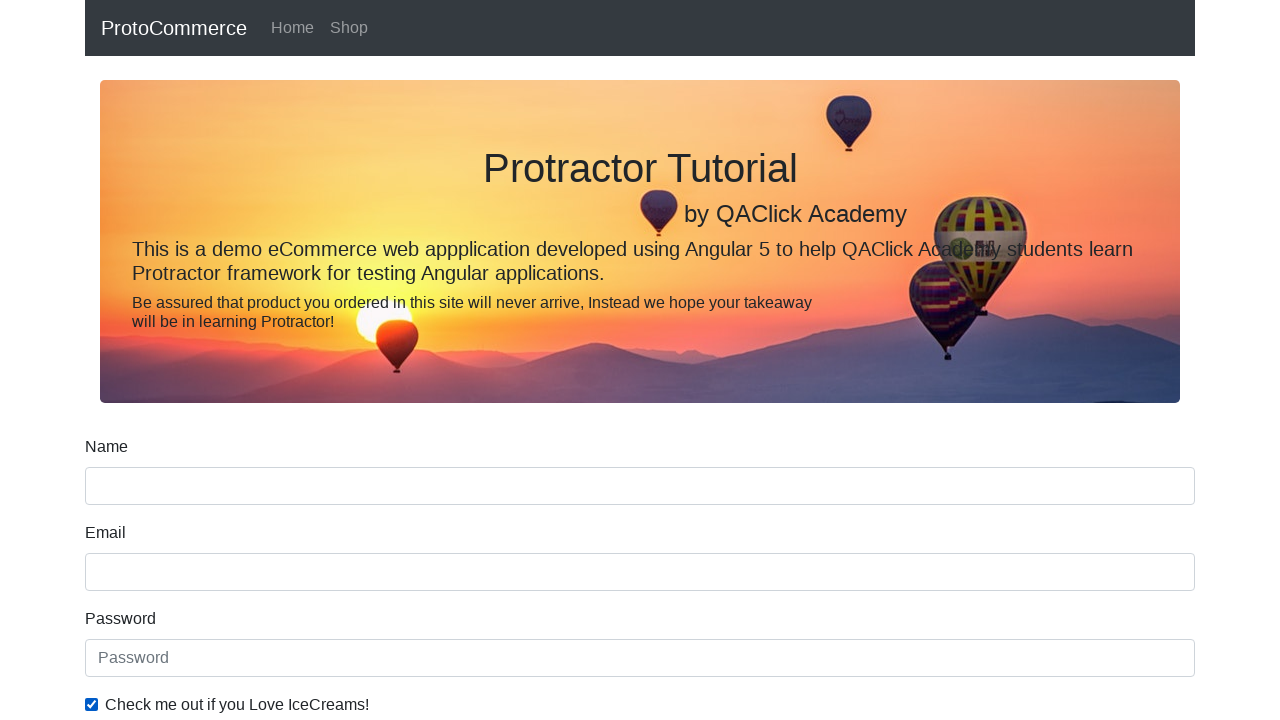